Tests JavaScript alert handling by clicking a button that triggers an alert and then accepting the alert dialog

Starting URL: http://demo.automationtesting.in/Alerts.html

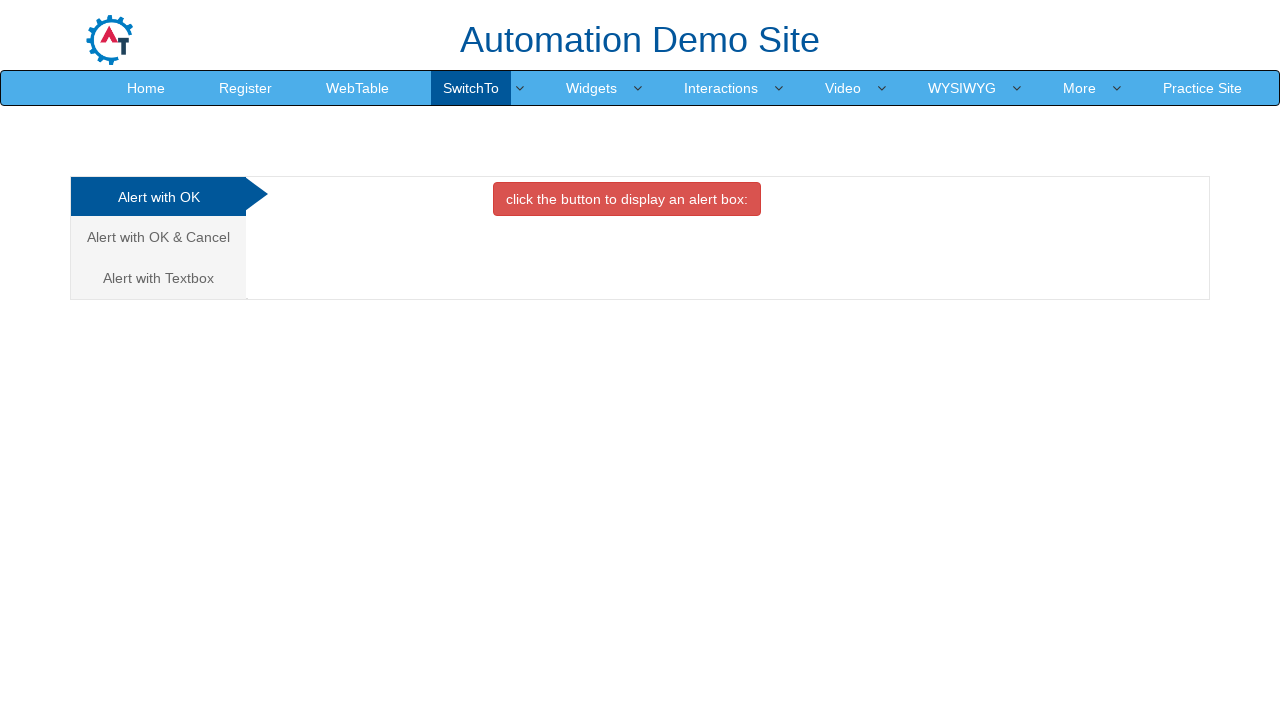

Set viewport size to 1920x1080
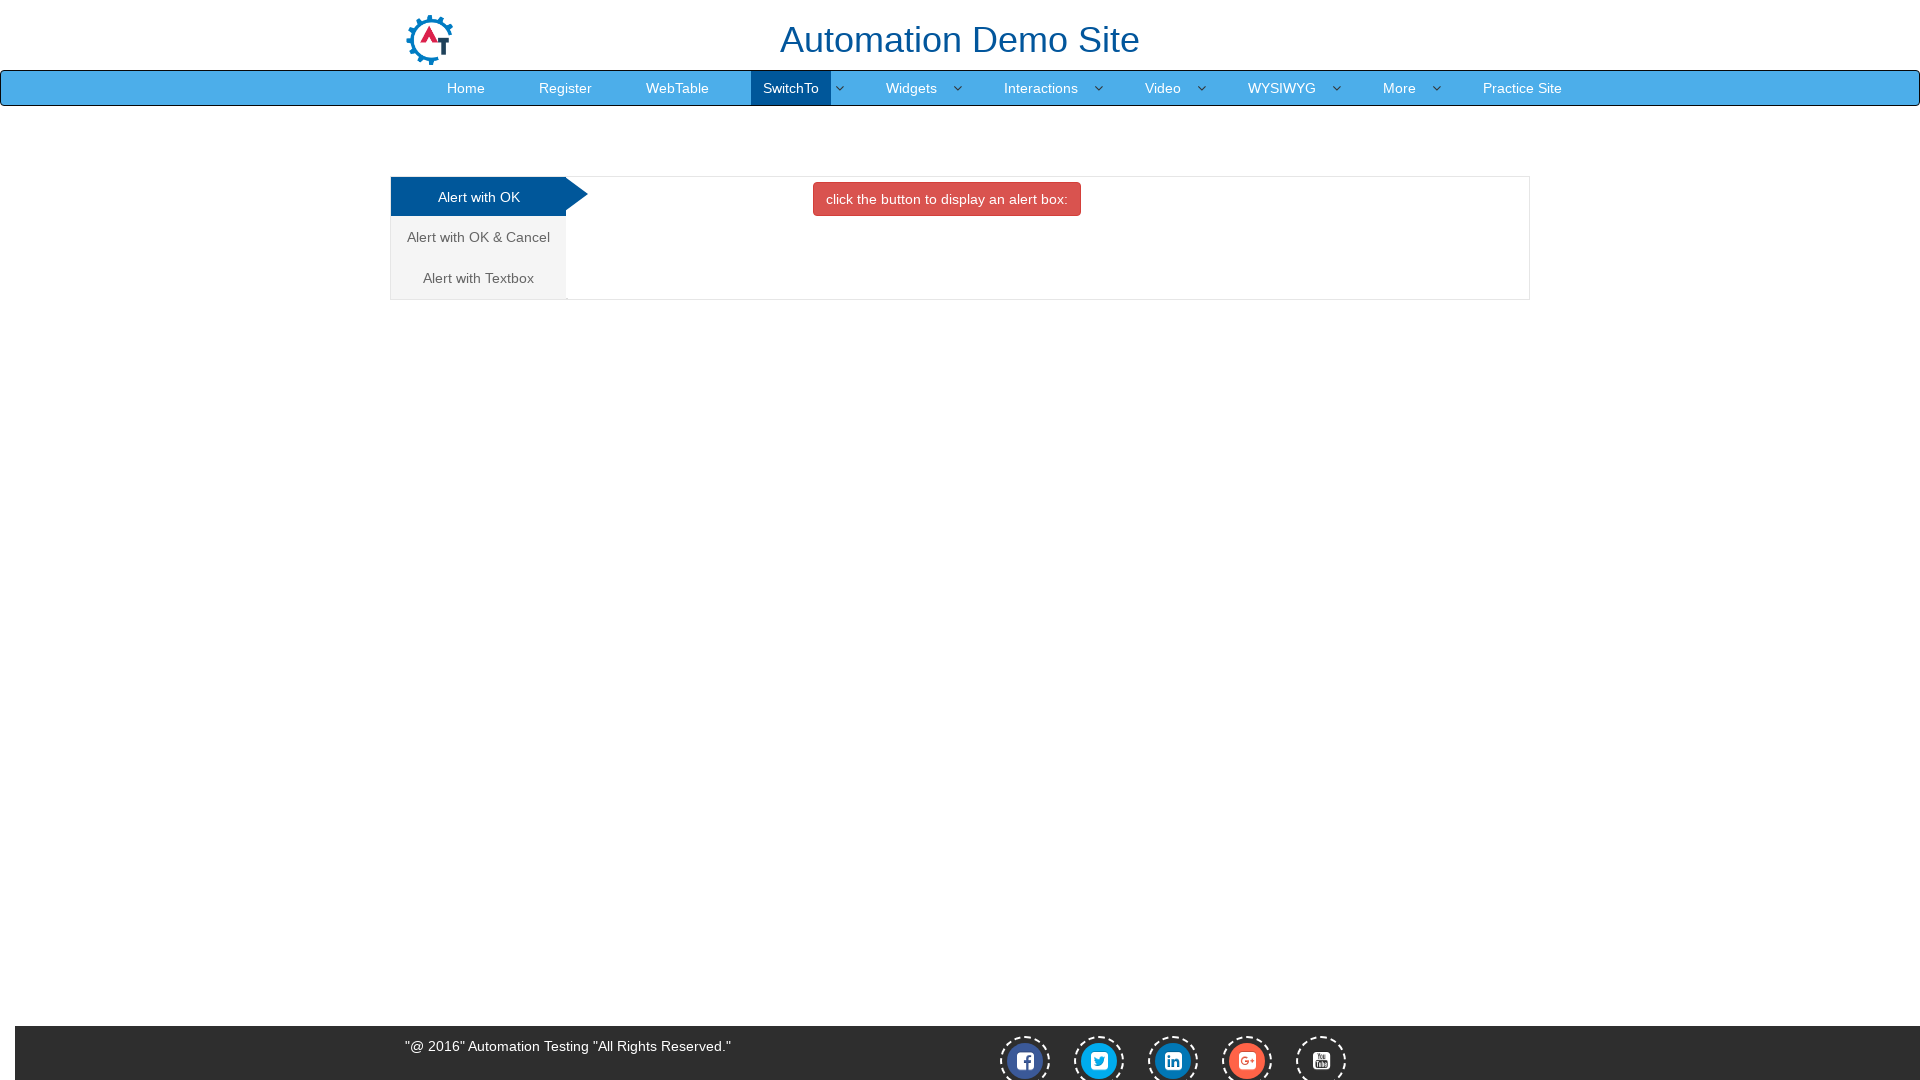

Retrieved page title: Alerts
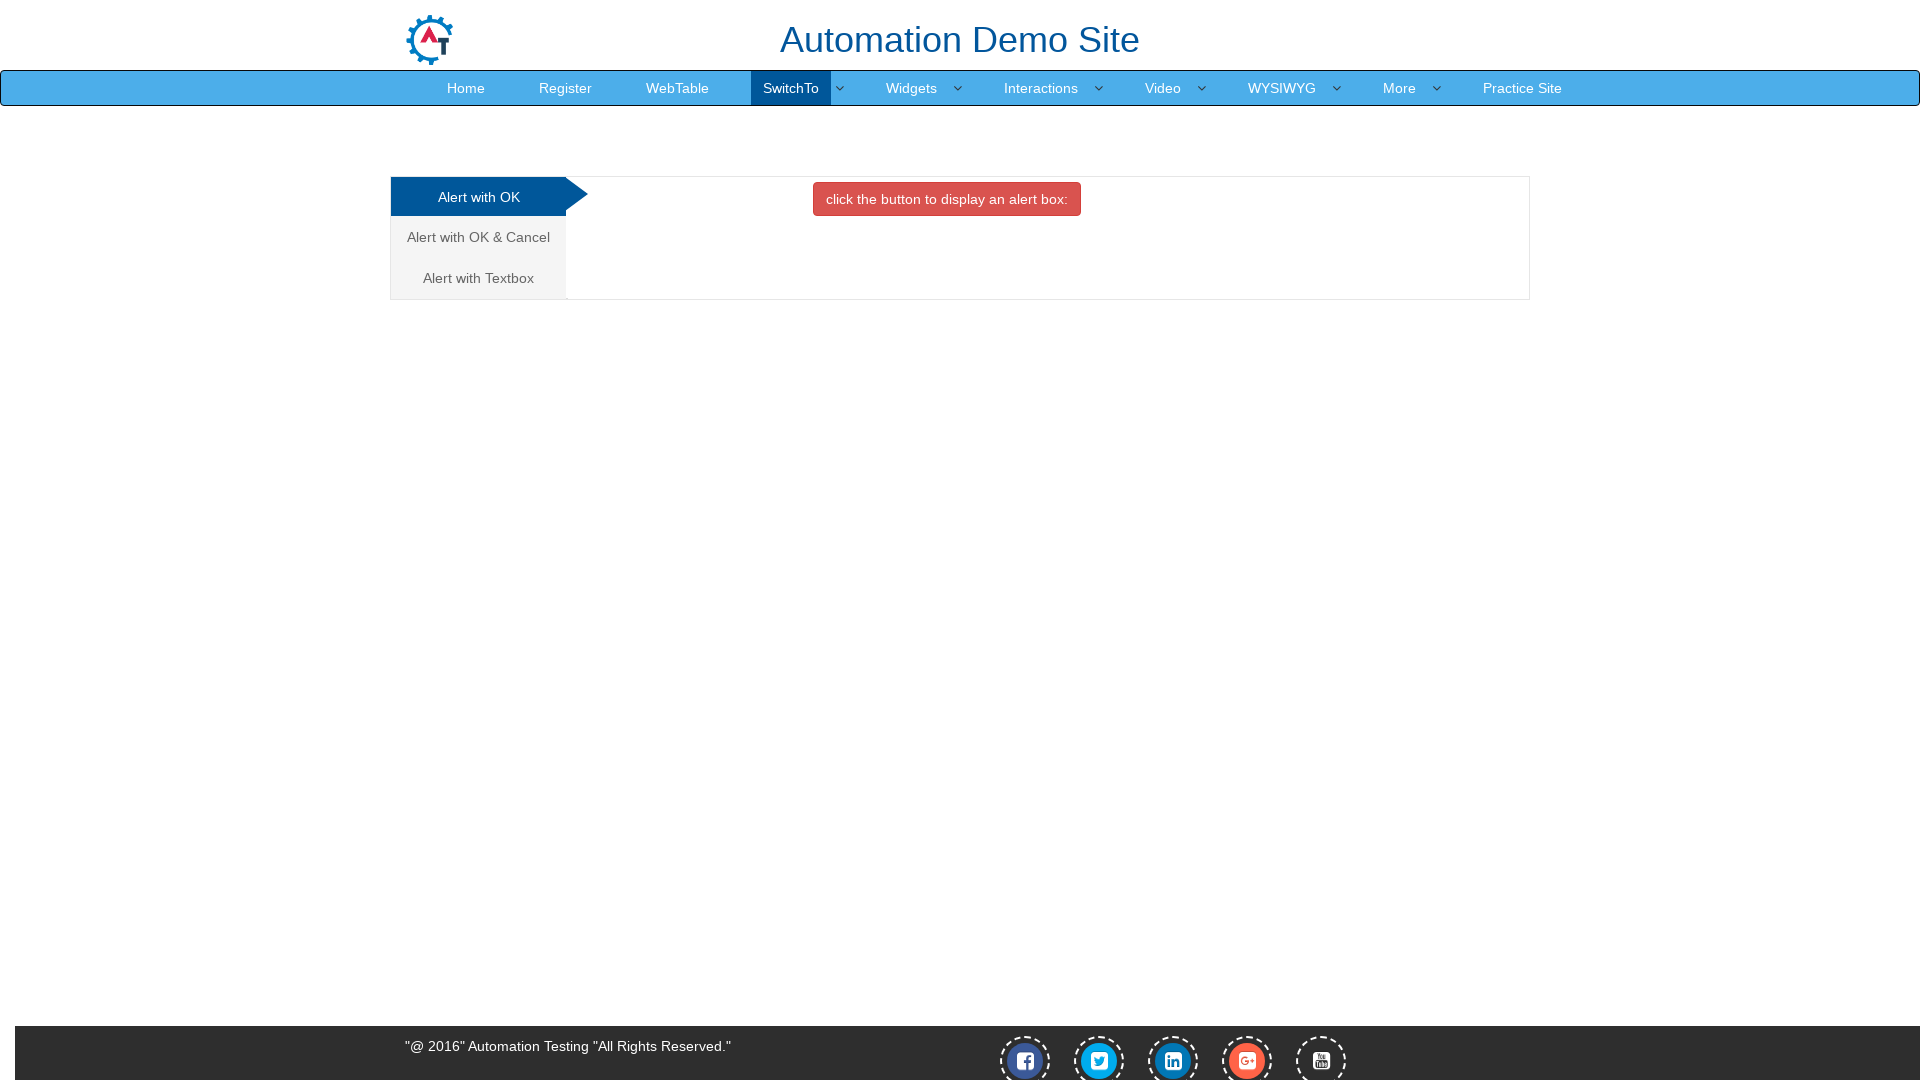

Retrieved current URL: https://demo.automationtesting.in/Alerts.html
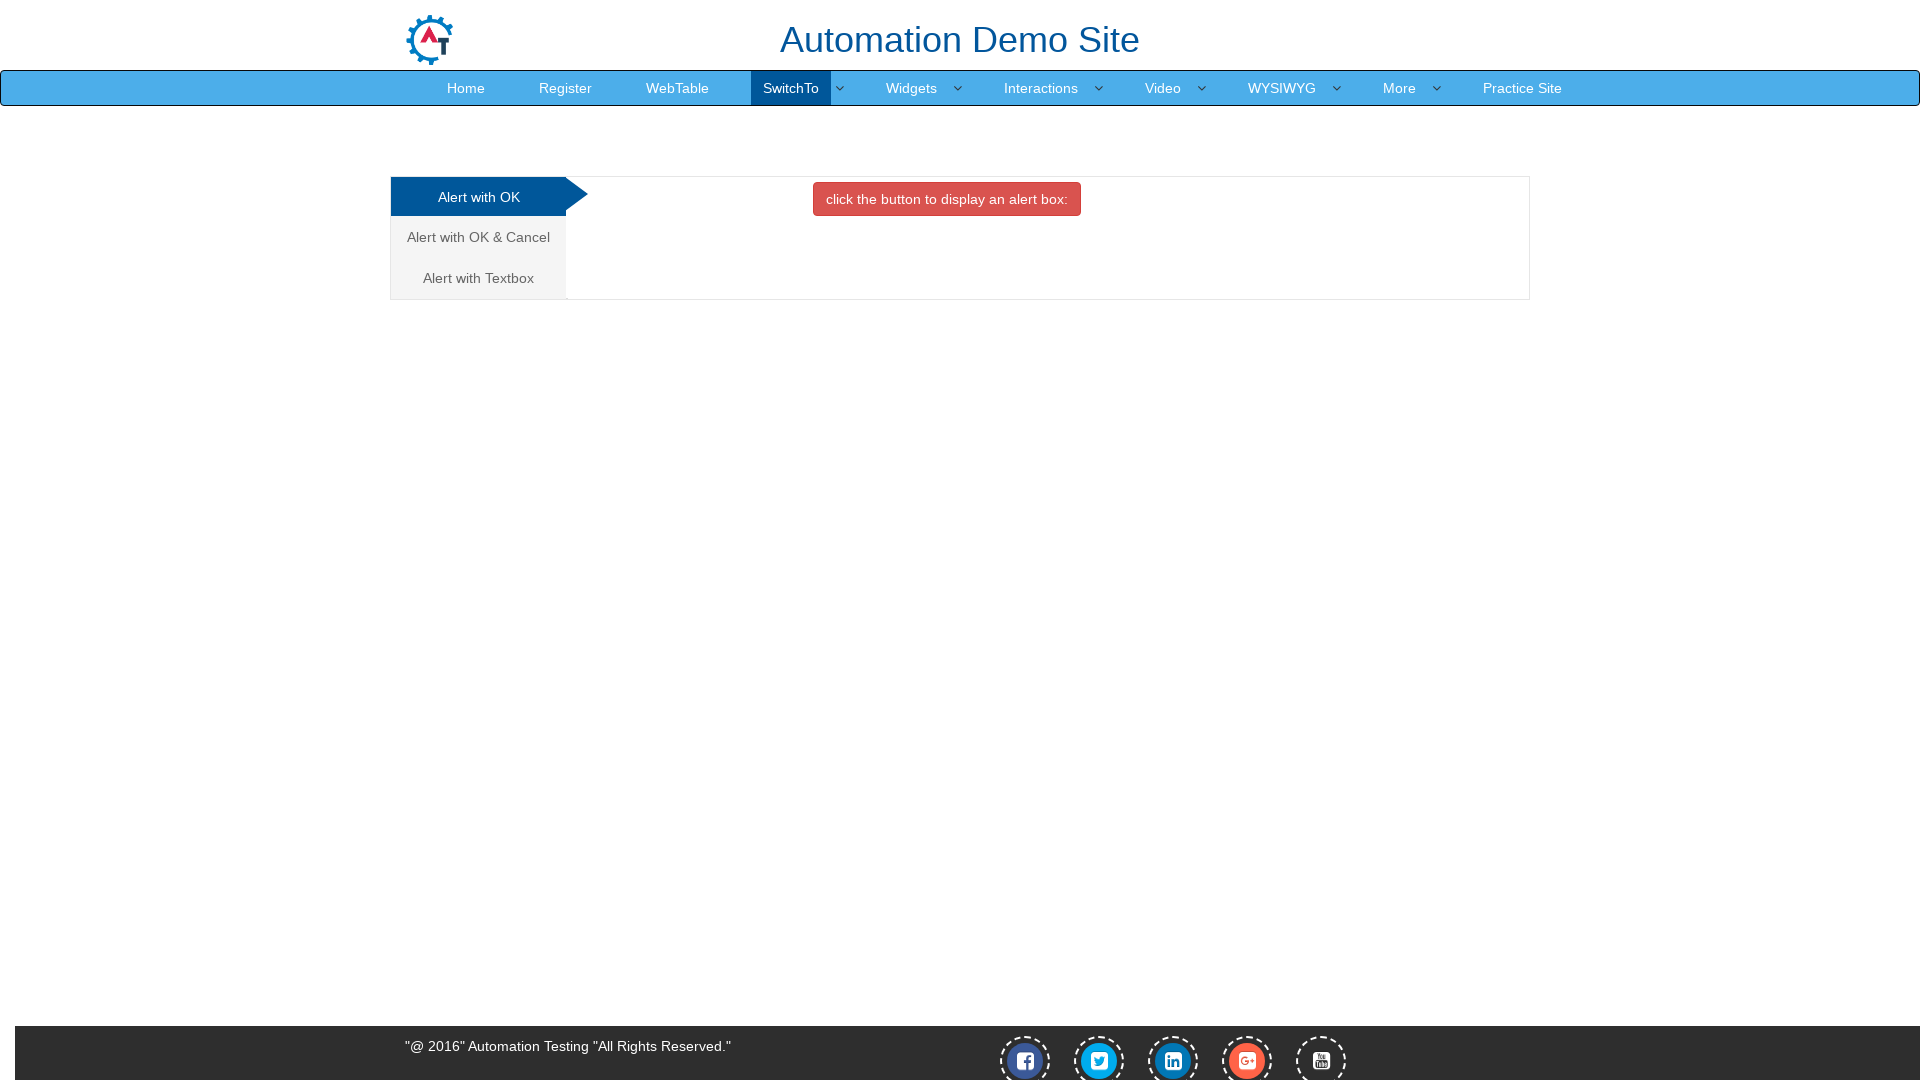

Set up dialog handler to accept alerts
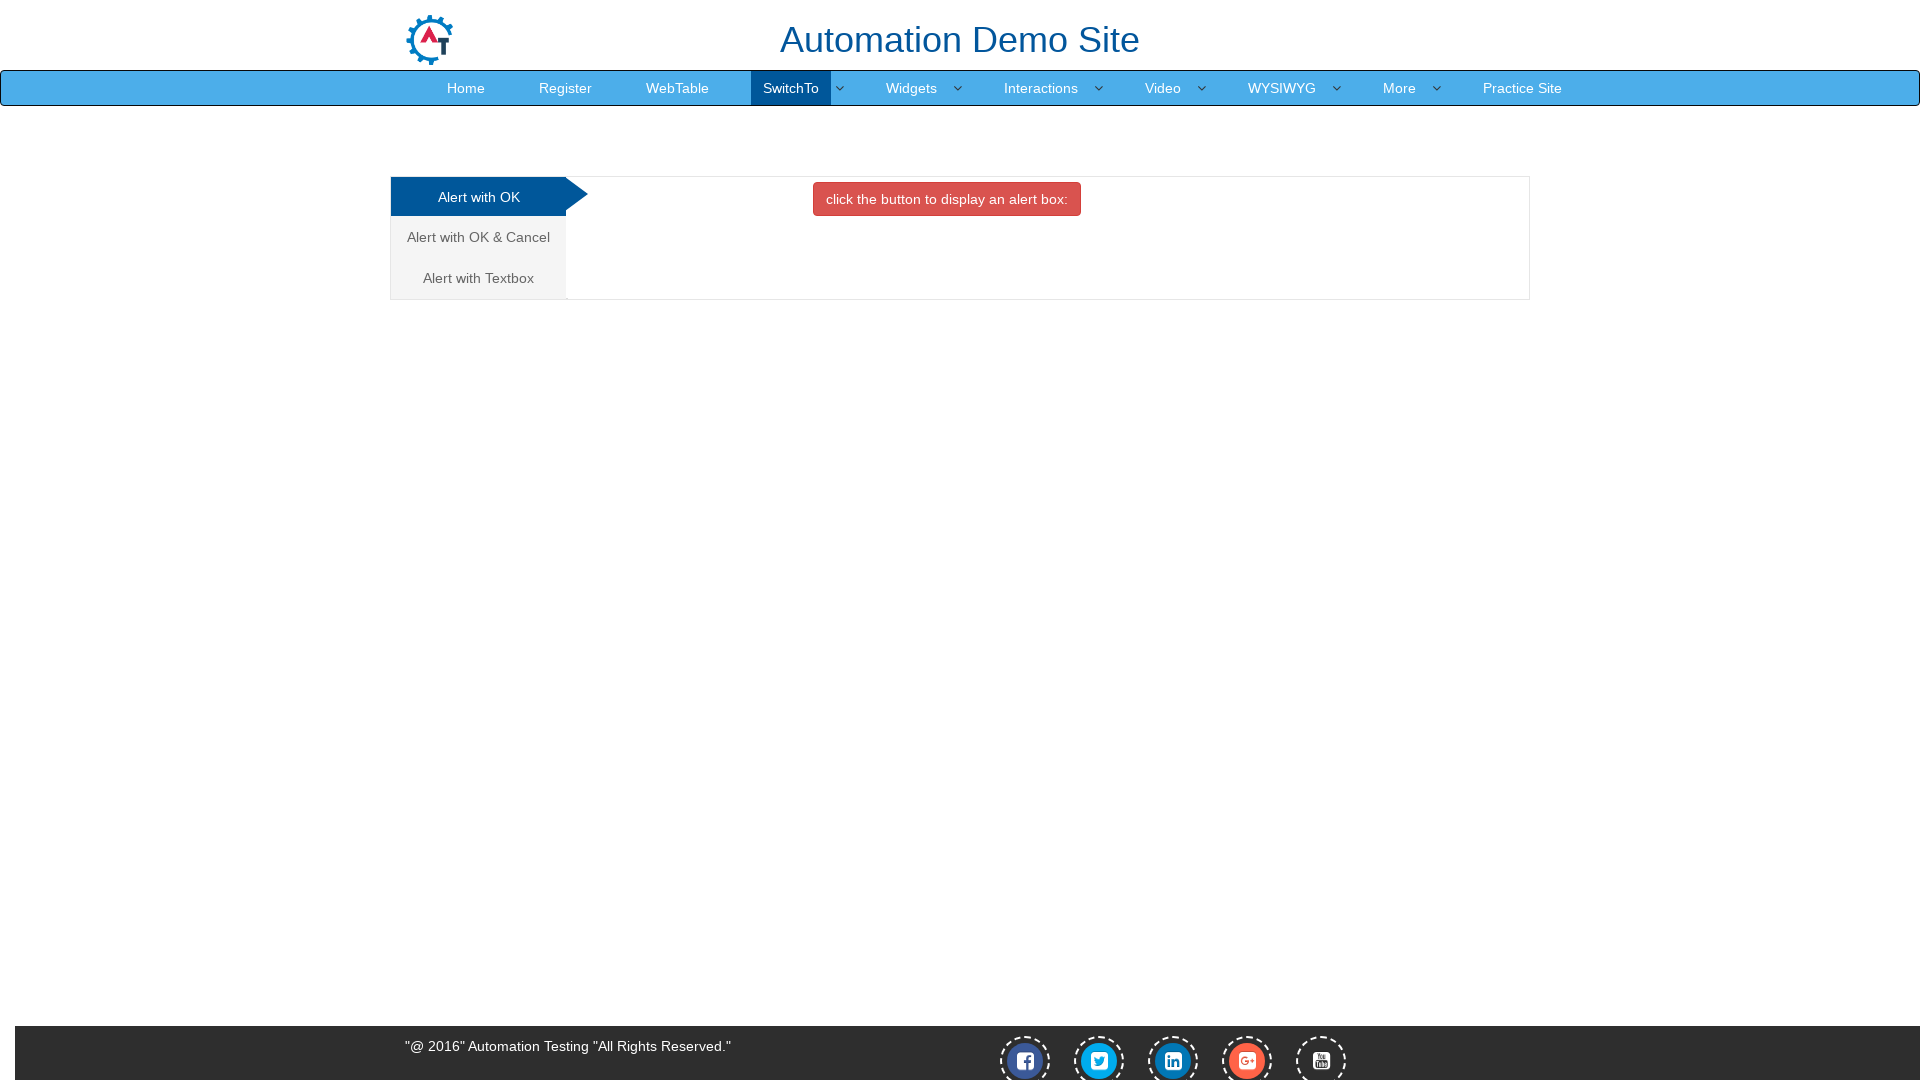

Clicked the danger button to trigger alert at (947, 199) on button.btn.btn-danger
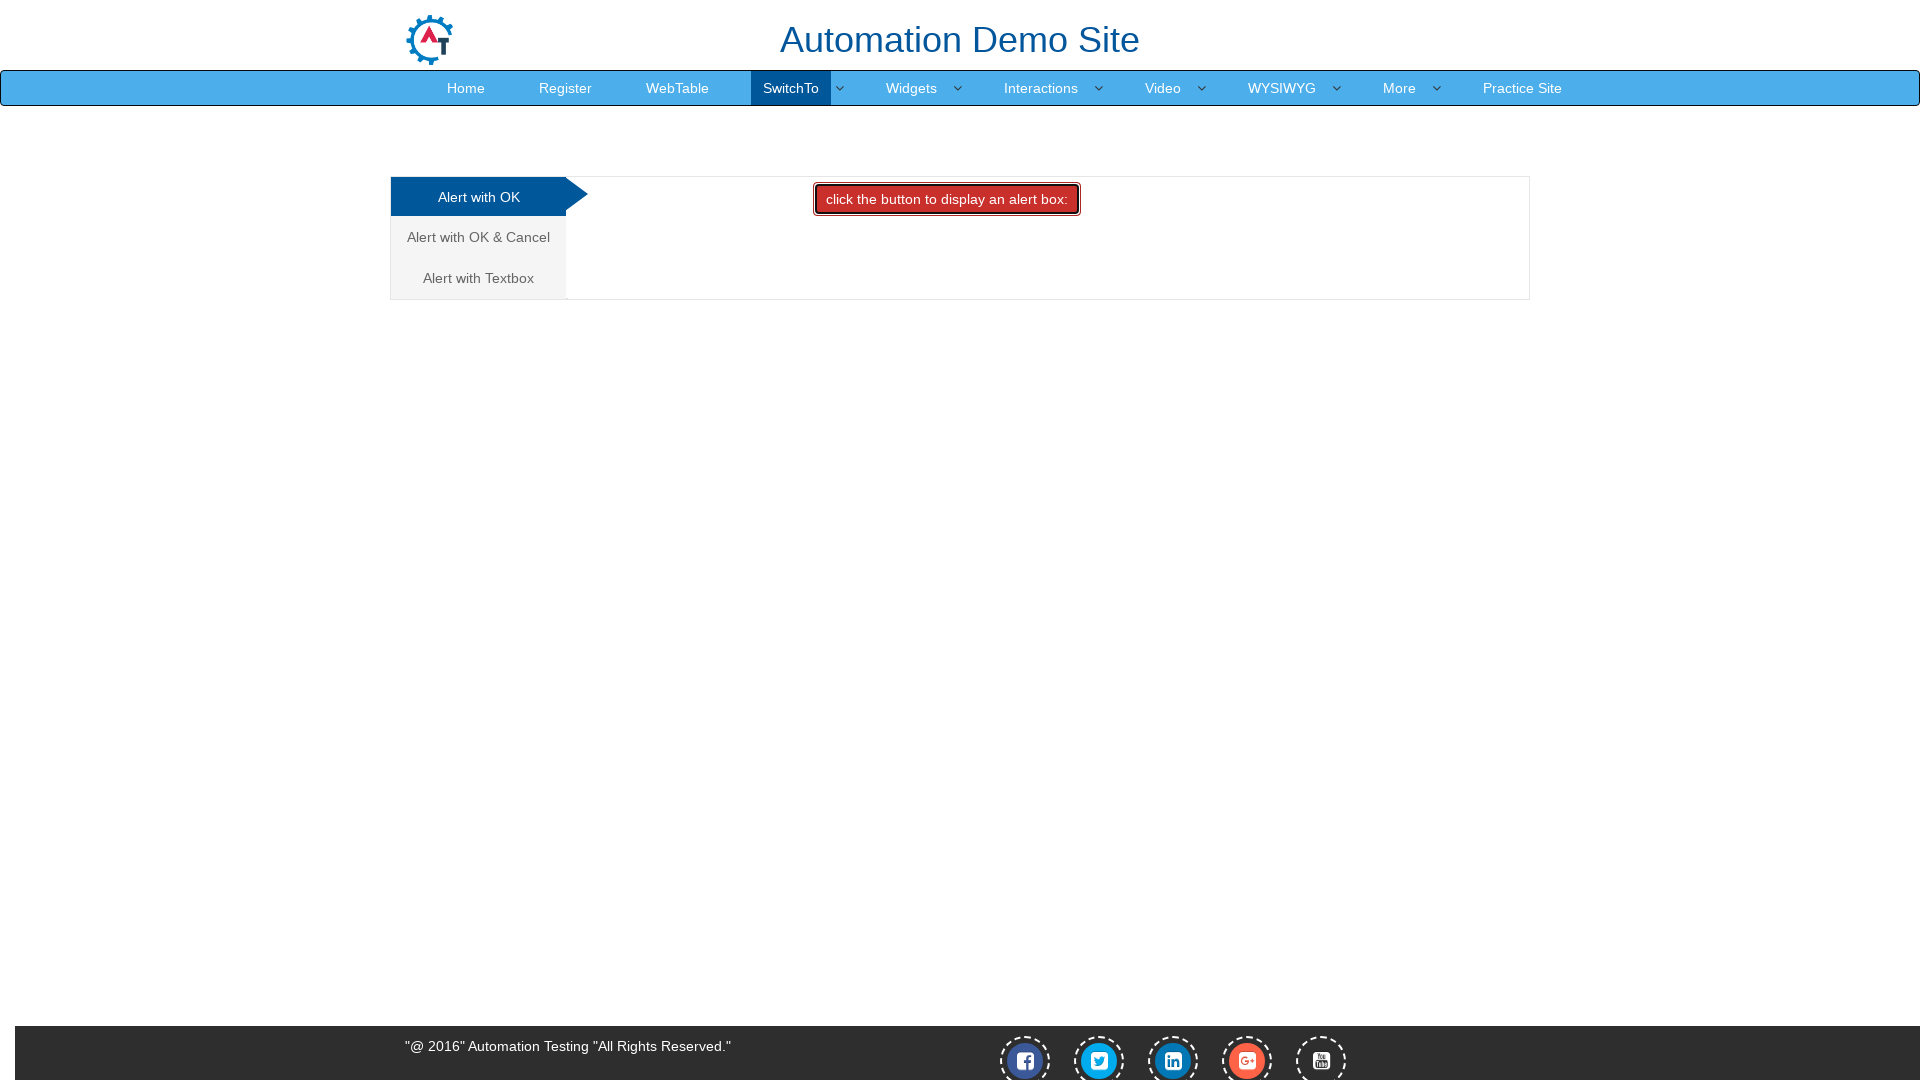

Waited 500ms for alert dialog to be handled
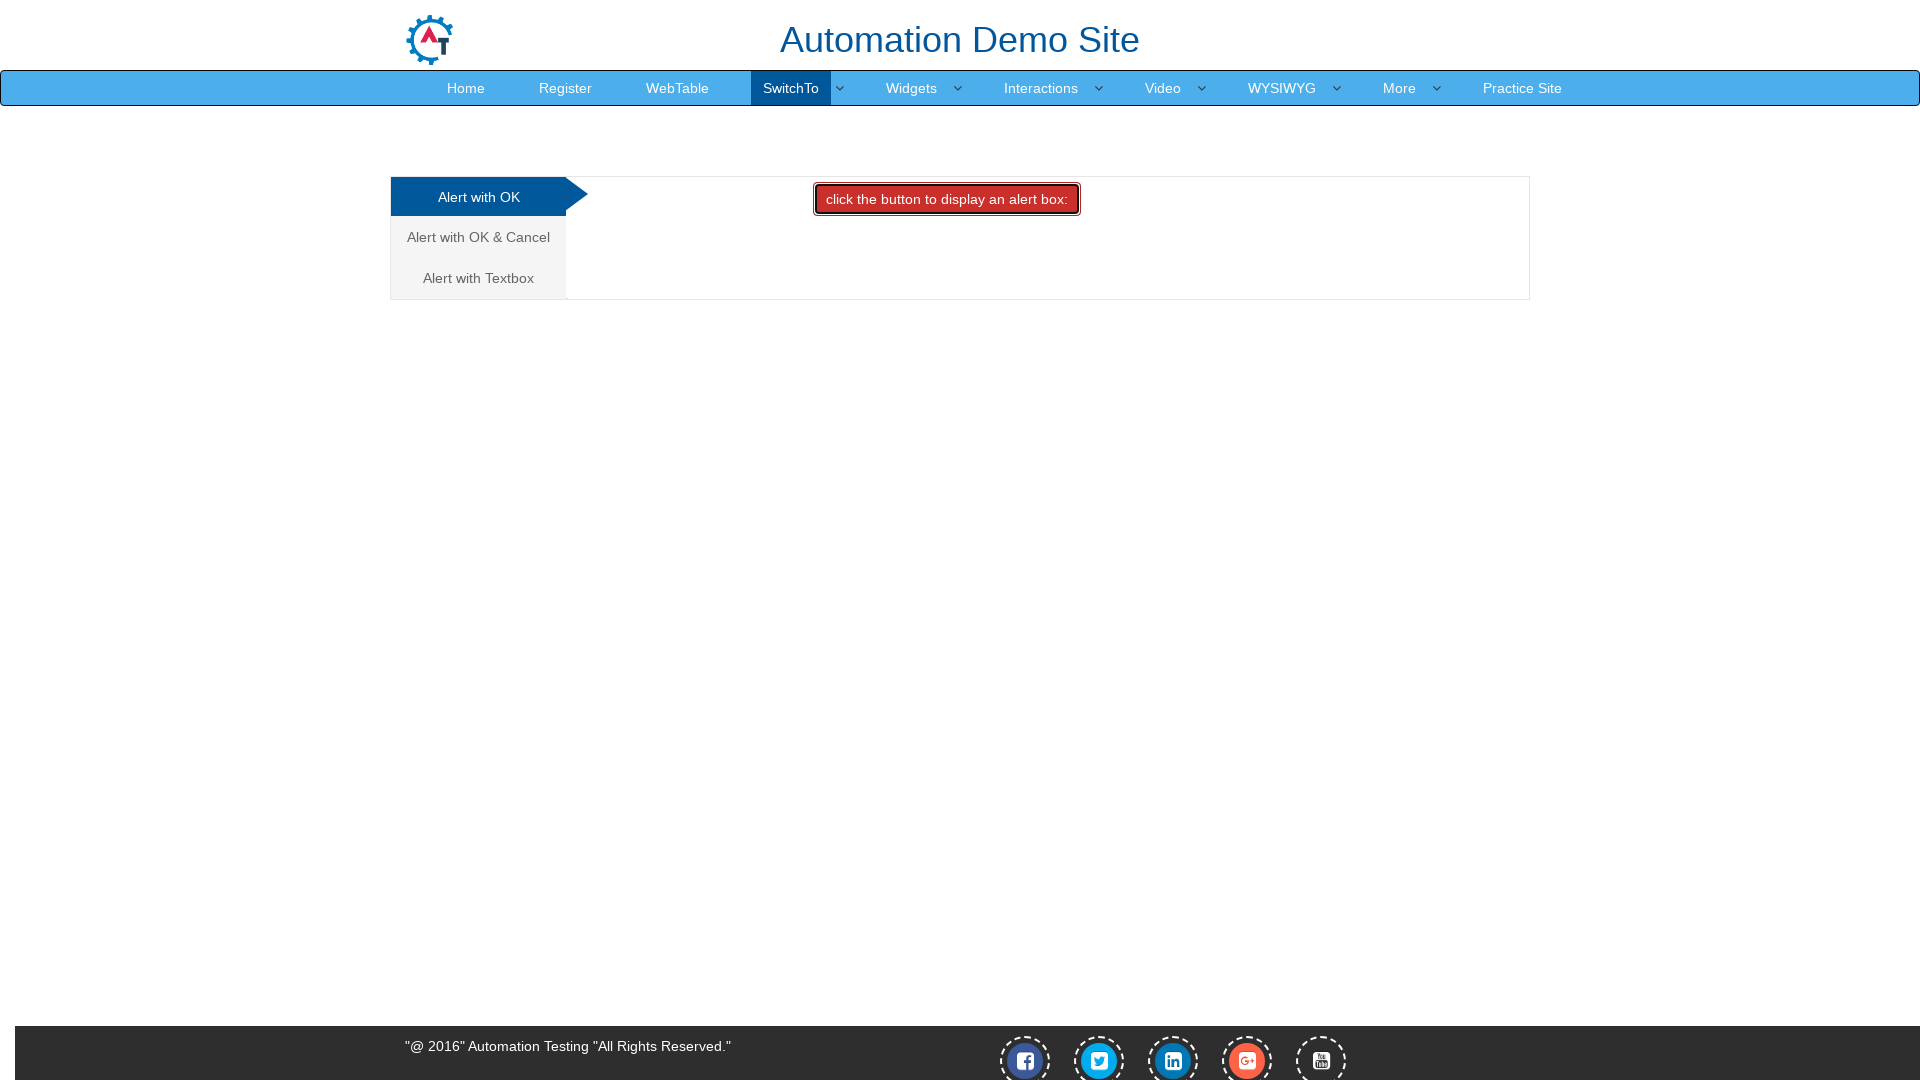

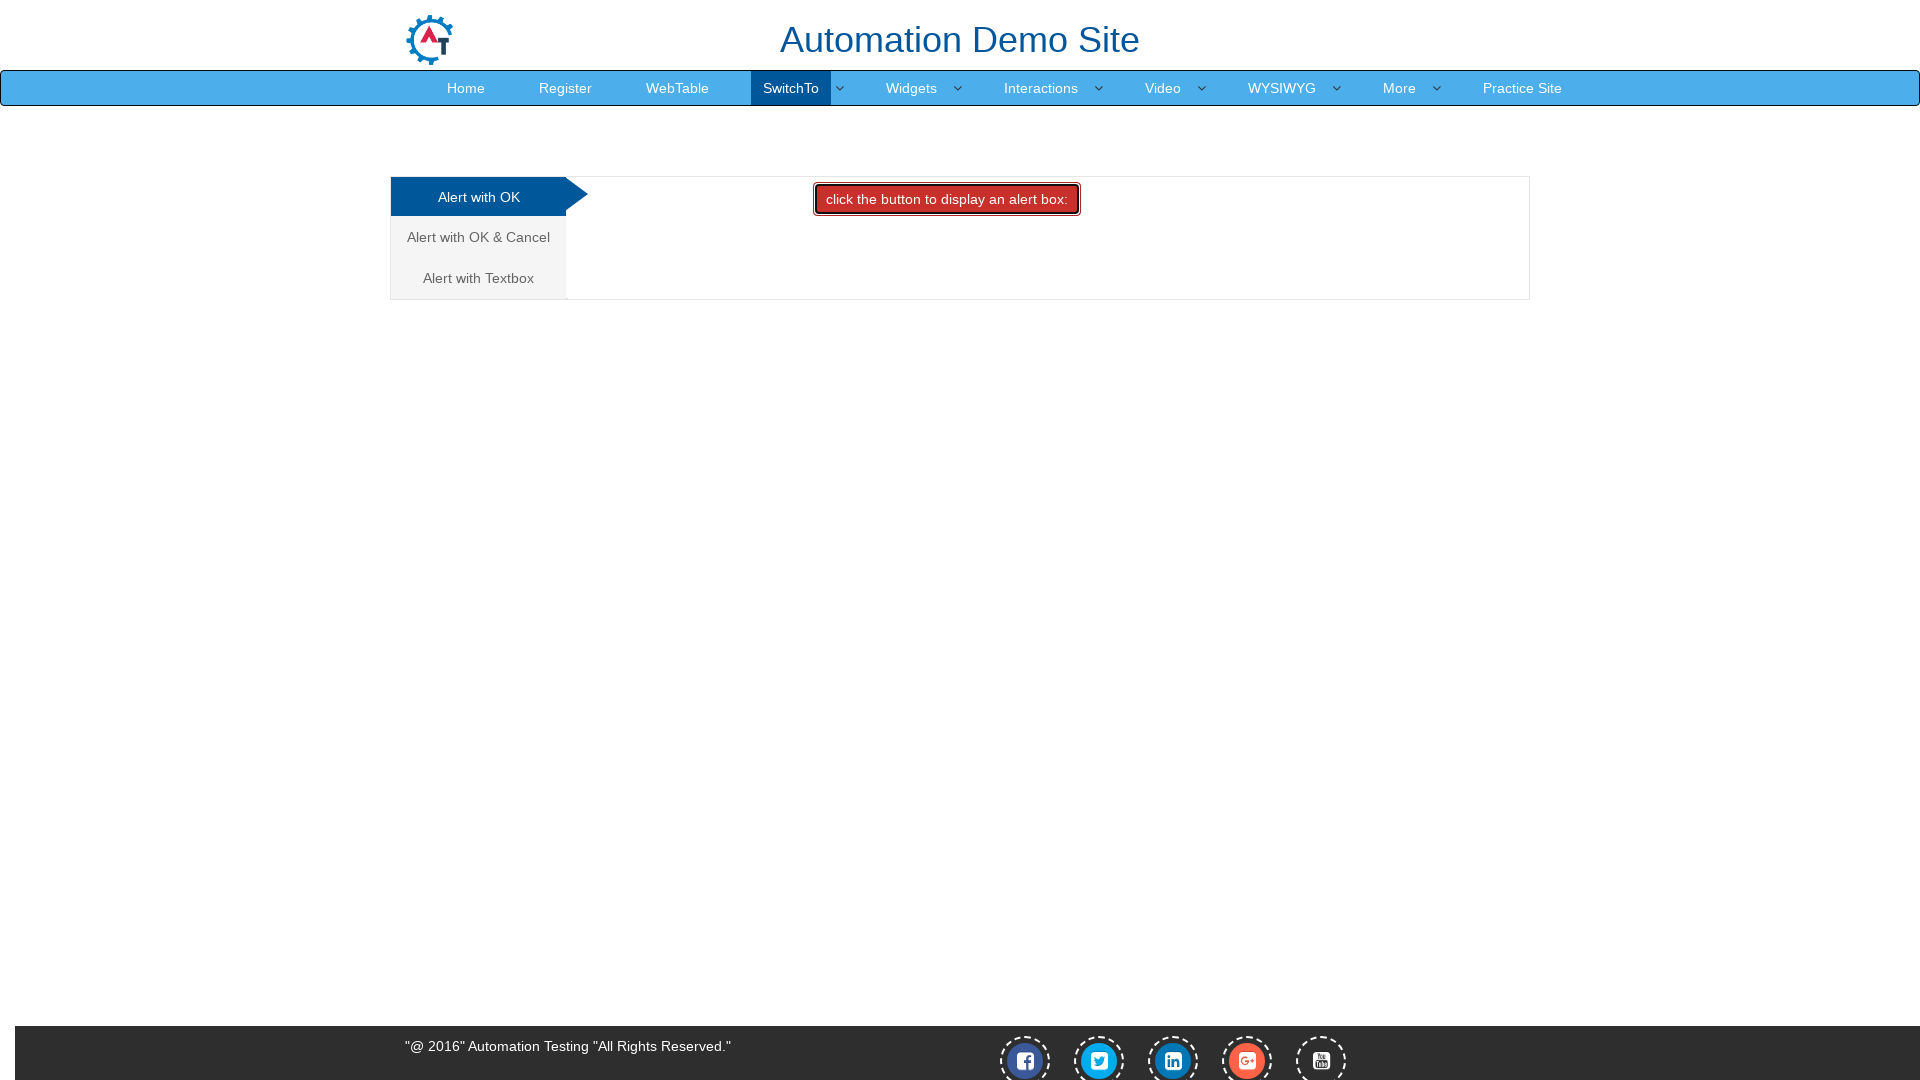